Tests autocomplete dropdown functionality by typing a partial search term and using keyboard arrows to navigate through the suggestions

Starting URL: http://qaclickacademy.com/practice.php

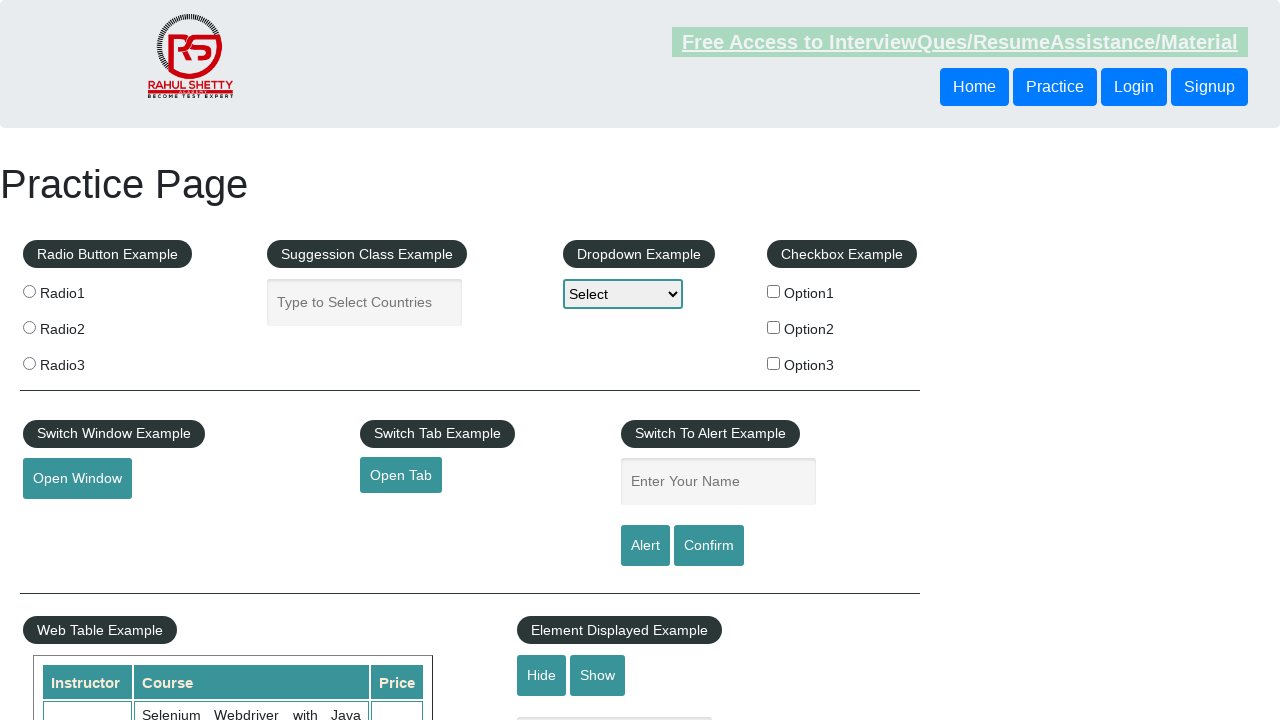

Typed 'ind' into autocomplete field on #autocomplete
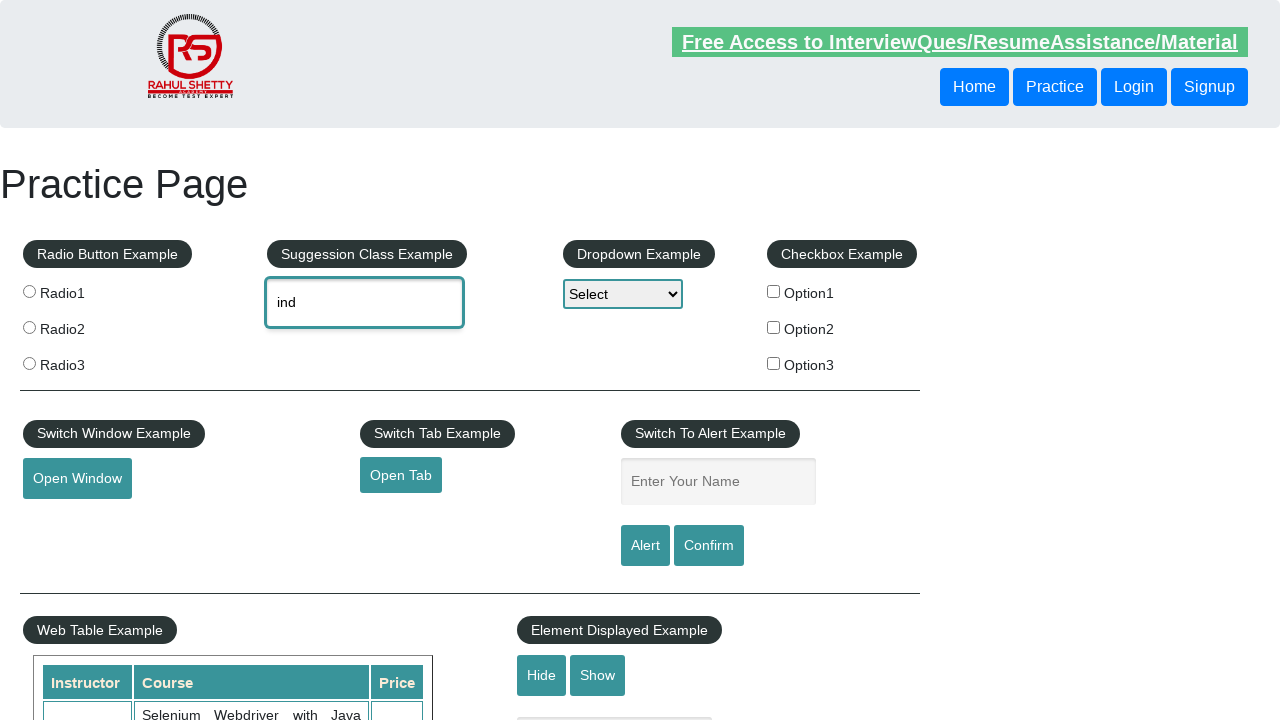

Waited for autocomplete suggestions to appear
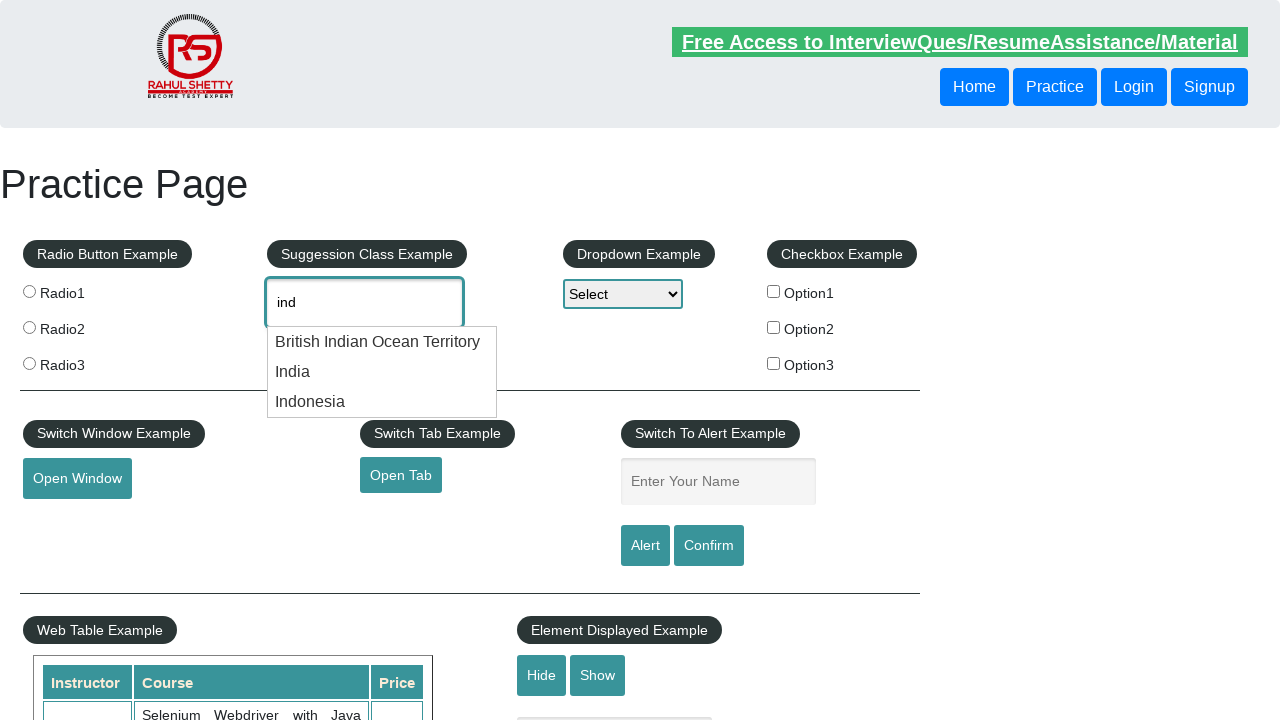

Pressed down arrow to navigate to first suggestion on #autocomplete
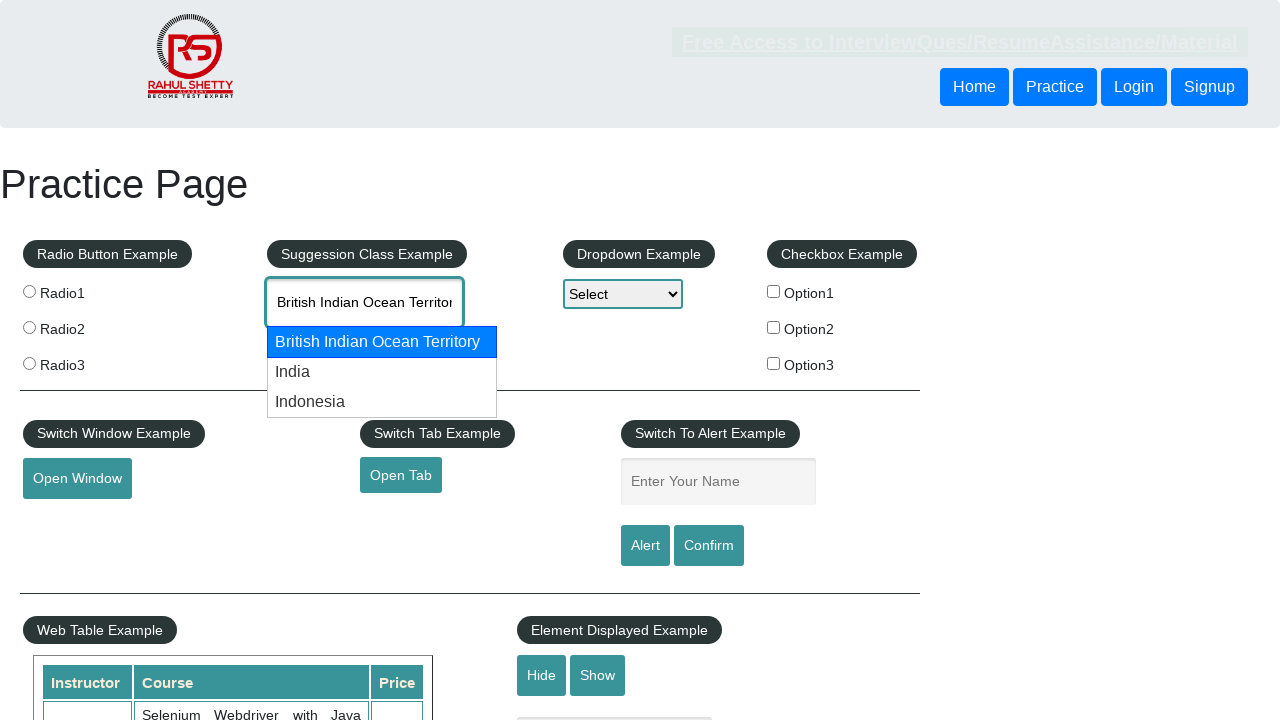

Pressed down arrow again to navigate to second suggestion on #autocomplete
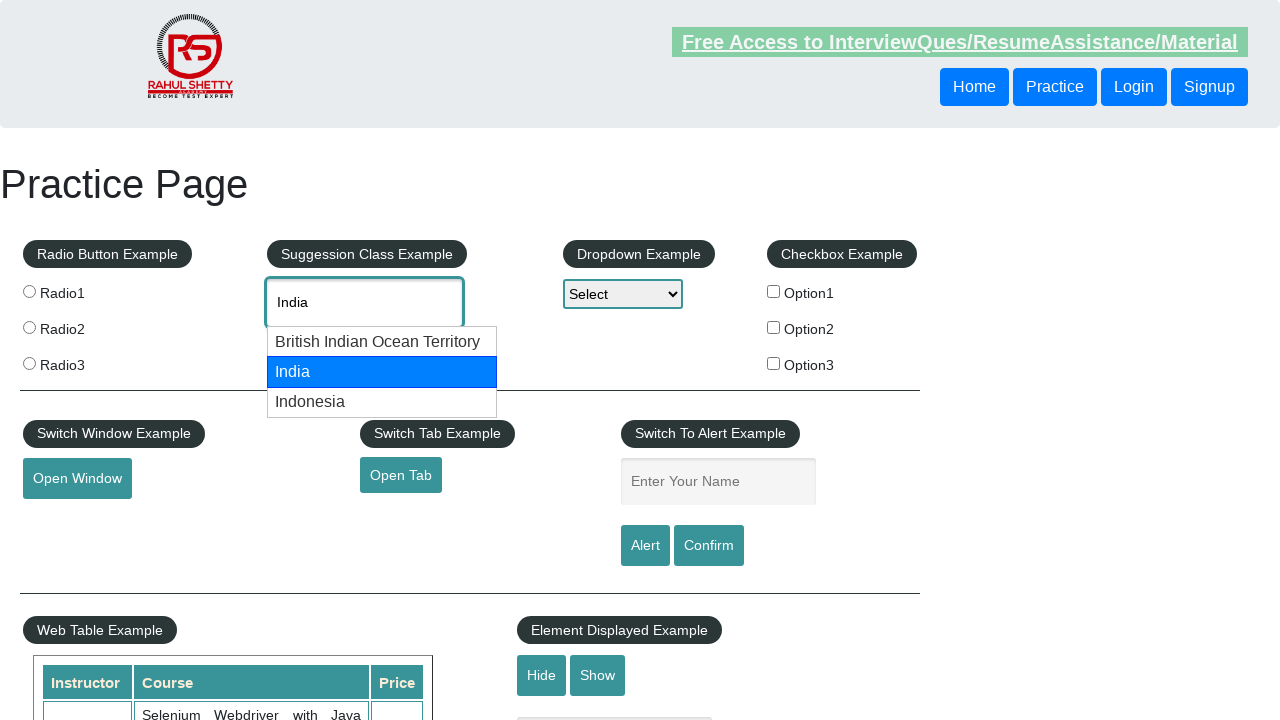

Retrieved autocomplete field value: 'None'
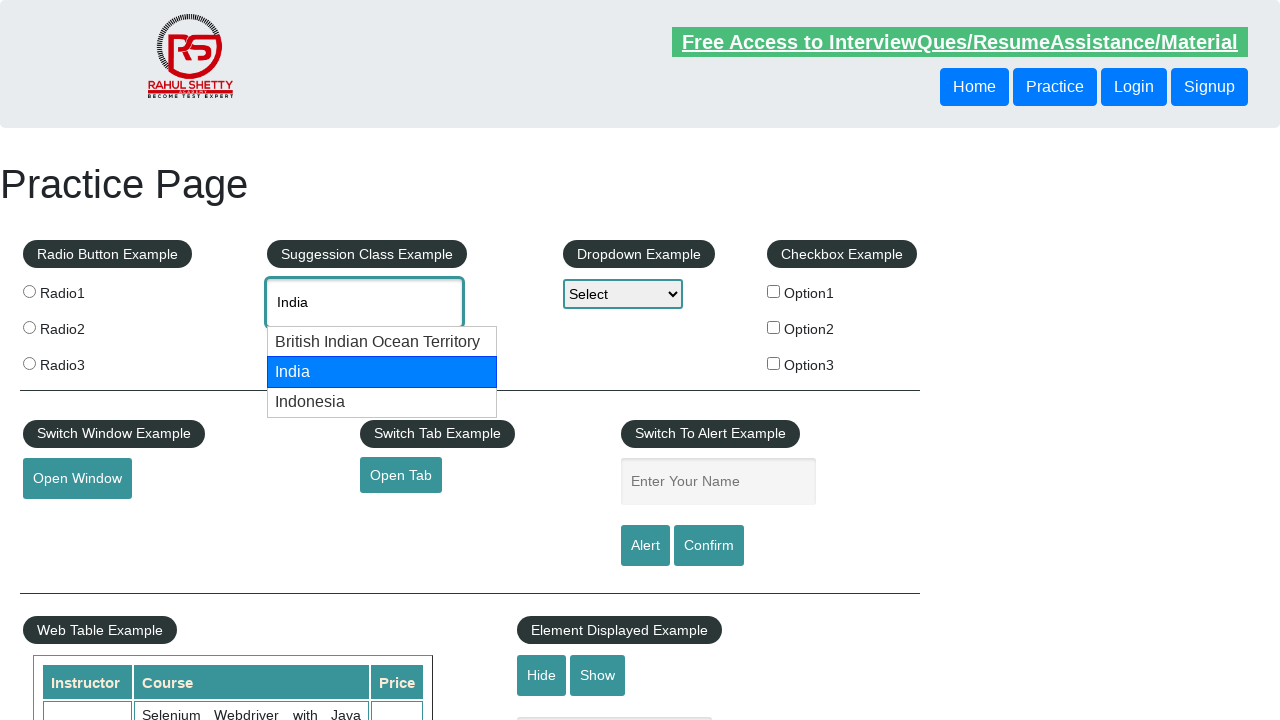

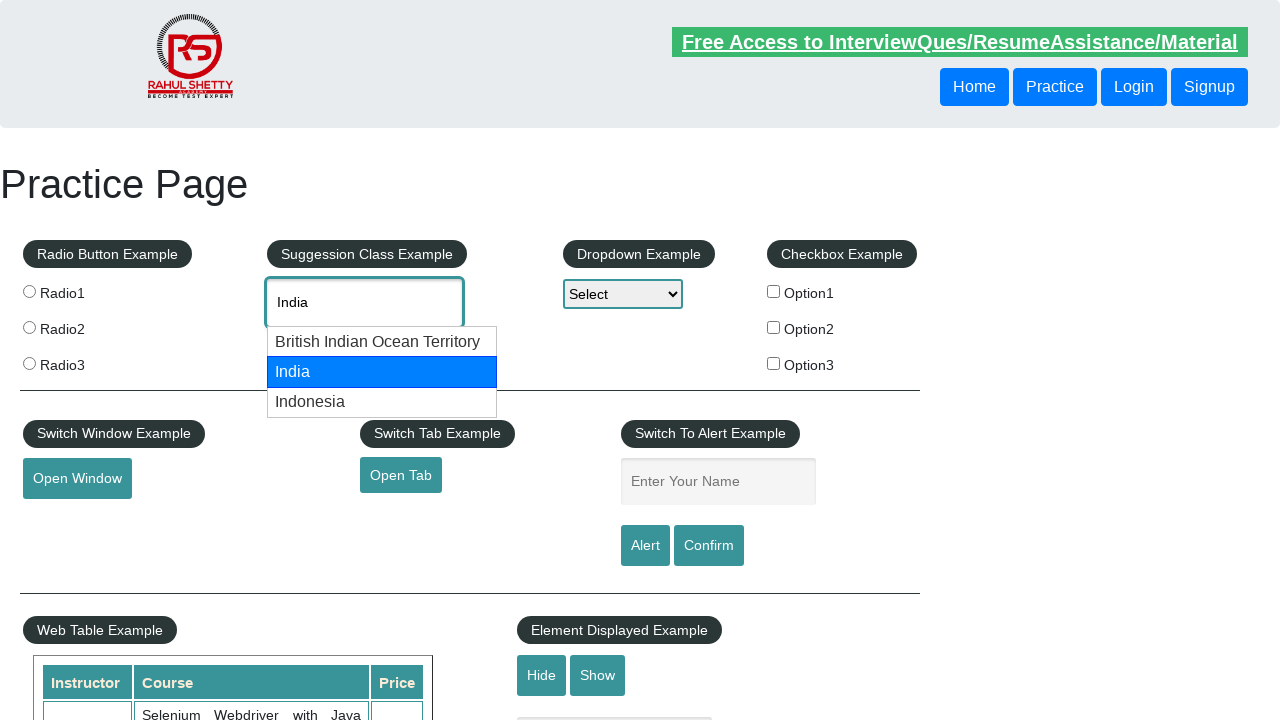